Navigates to wisequarter.com website and retrieves various page properties like title, URL, and page source

Starting URL: https://www.wisequarter.com

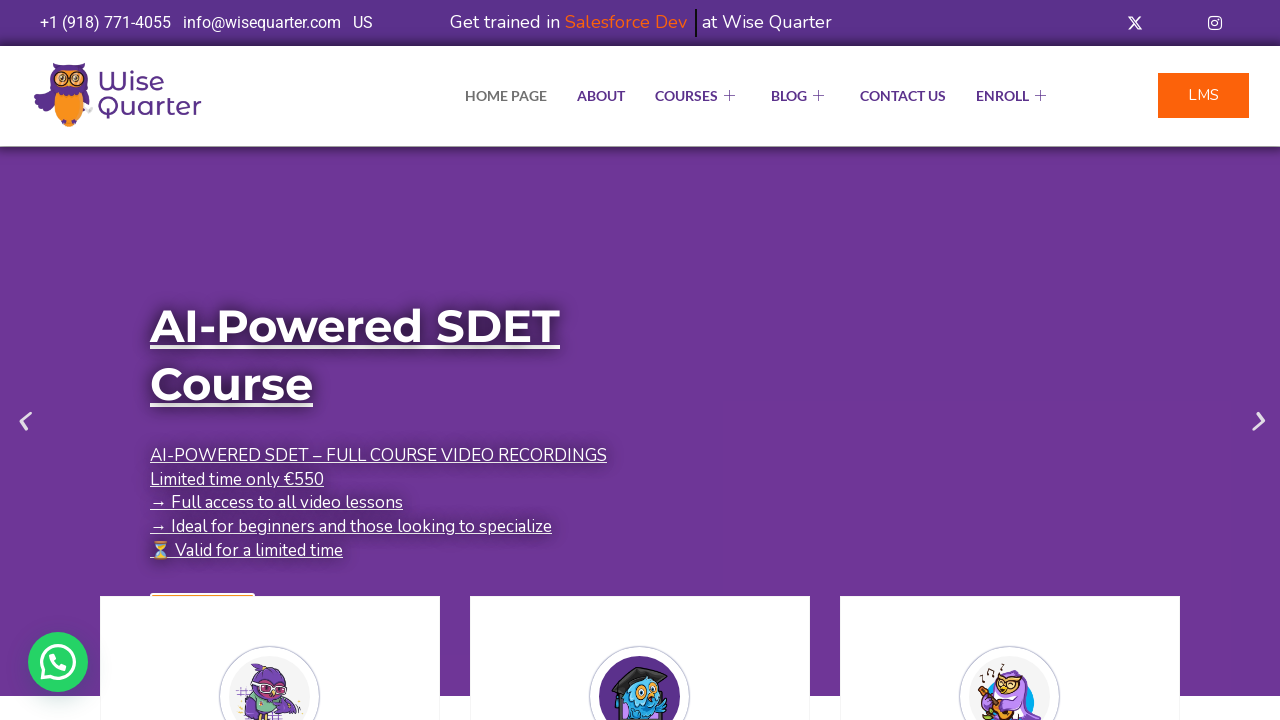

Retrieved page title
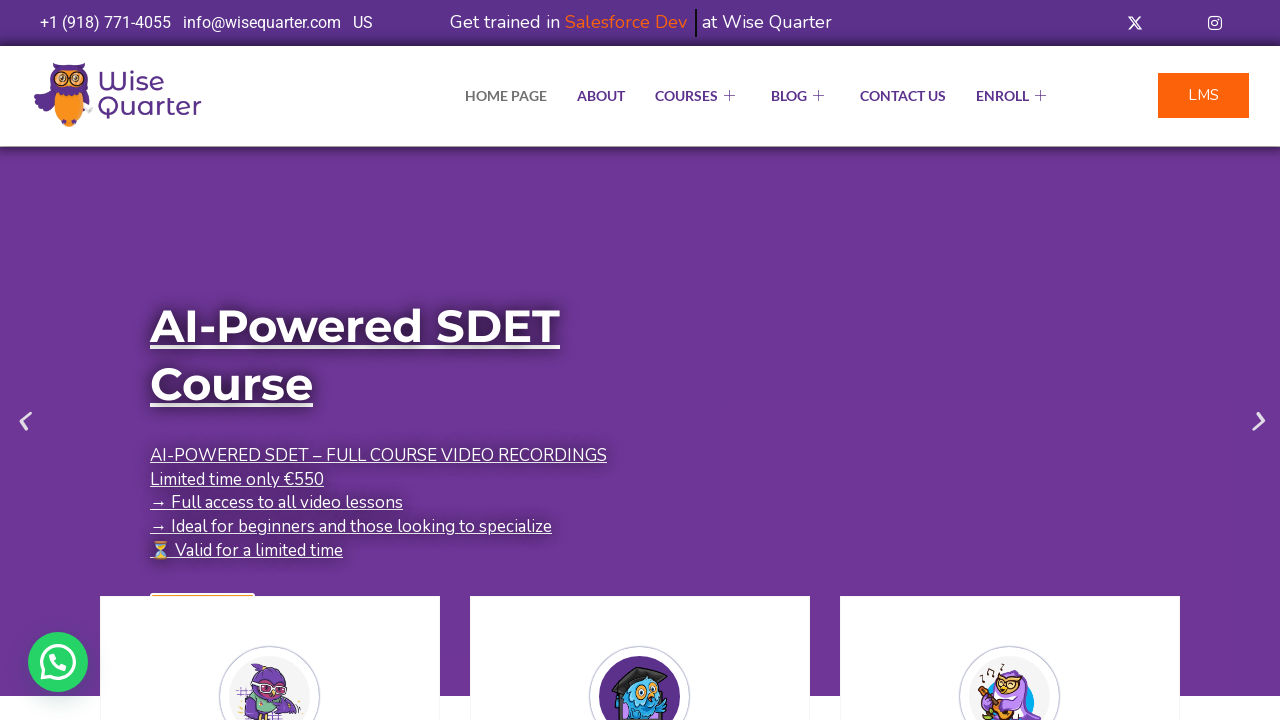

Retrieved current URL
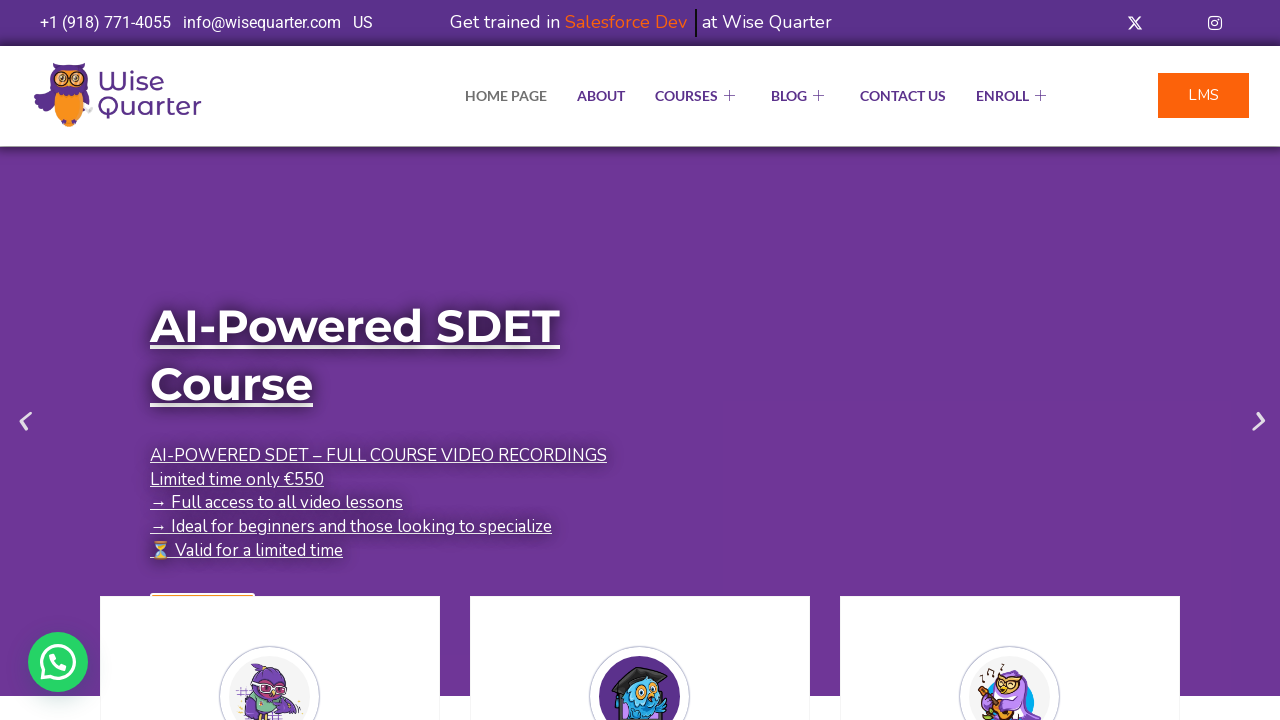

Retrieved page source content
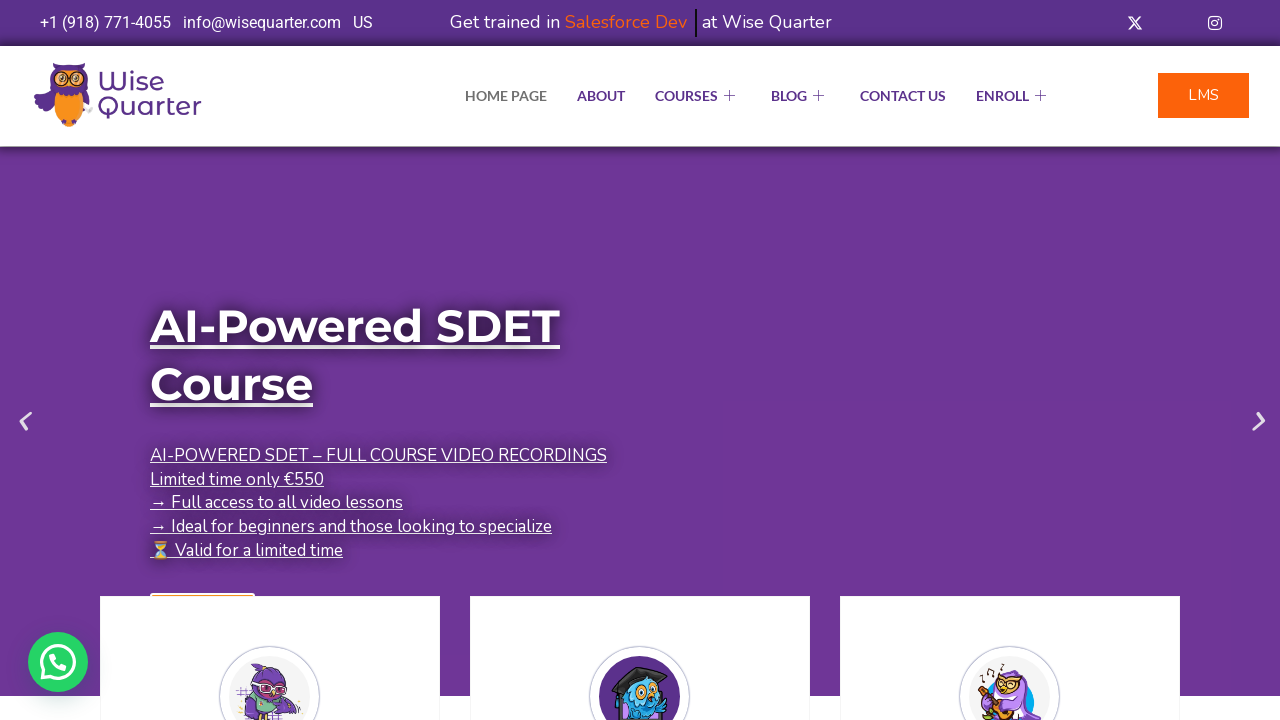

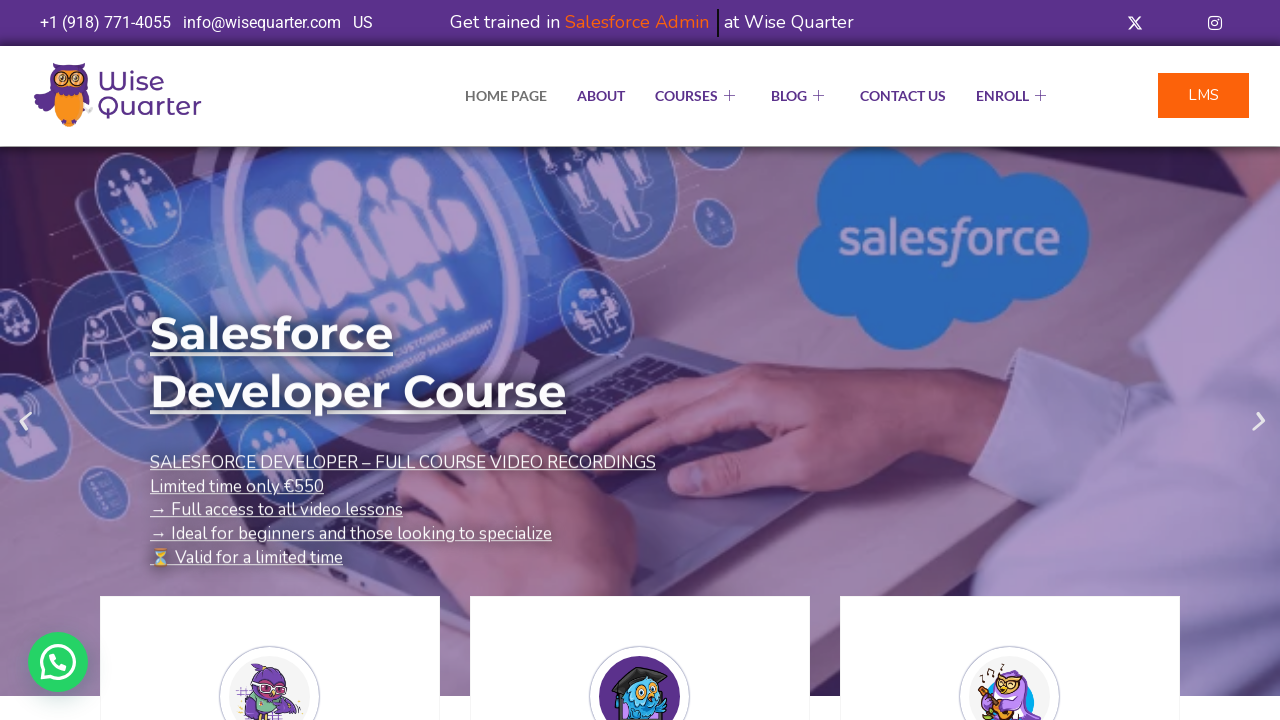